Tests auto-suggestive dropdown functionality by typing "ind" and selecting "India" from the dropdown suggestions

Starting URL: https://rahulshettyacademy.com/dropdownsPractise/

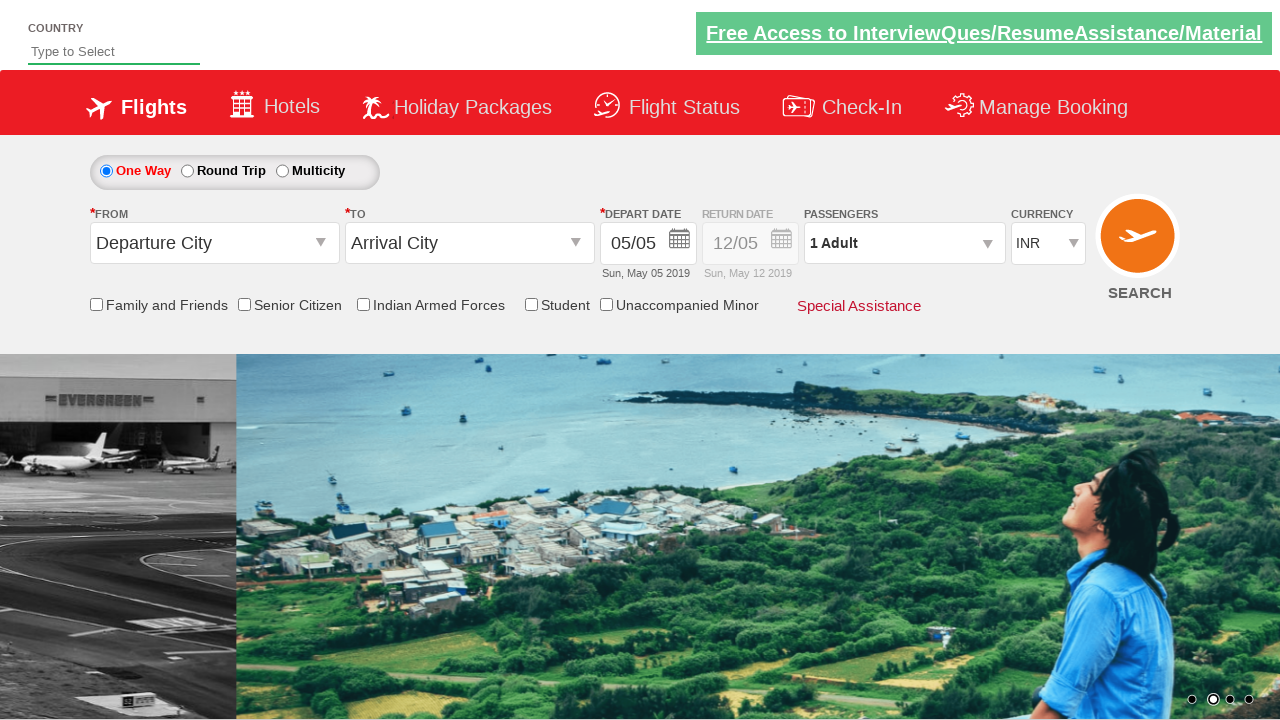

Typed 'ind' in the auto-suggest field on #autosuggest
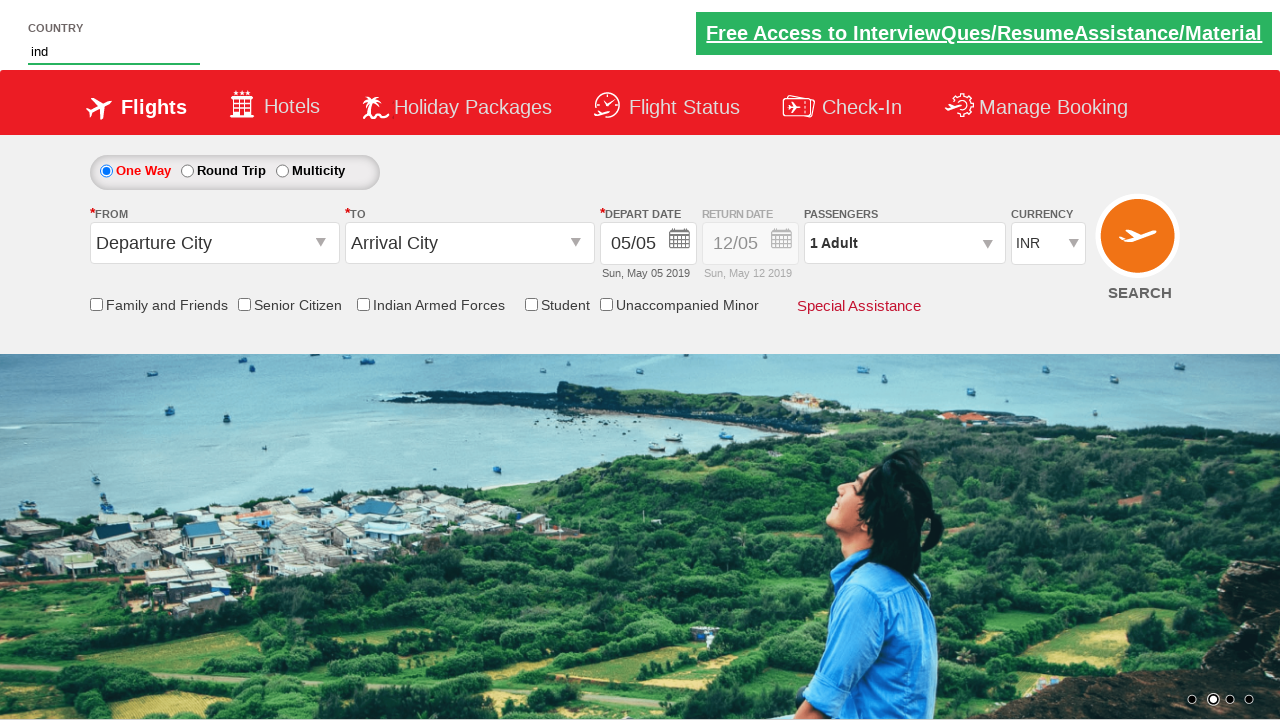

Auto-suggestive dropdown suggestions appeared
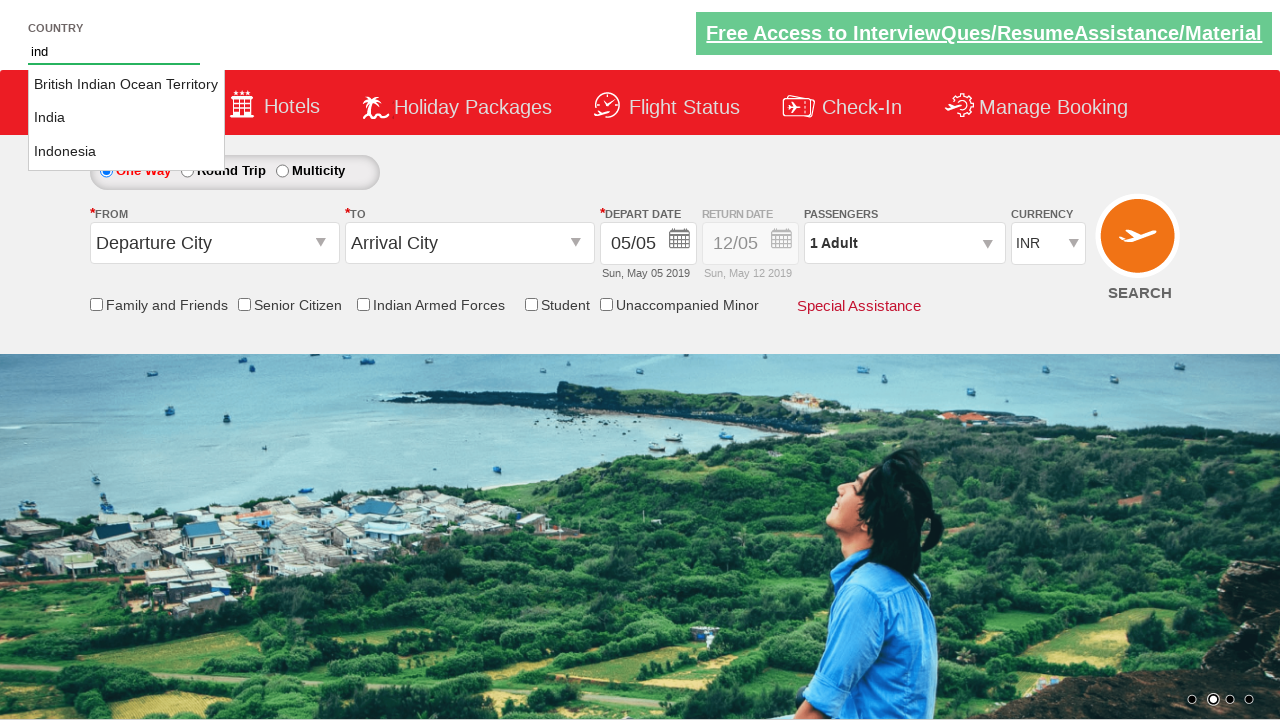

Selected 'India' from the auto-suggestive dropdown at (126, 118) on li[class='ui-menu-item'] a >> nth=1
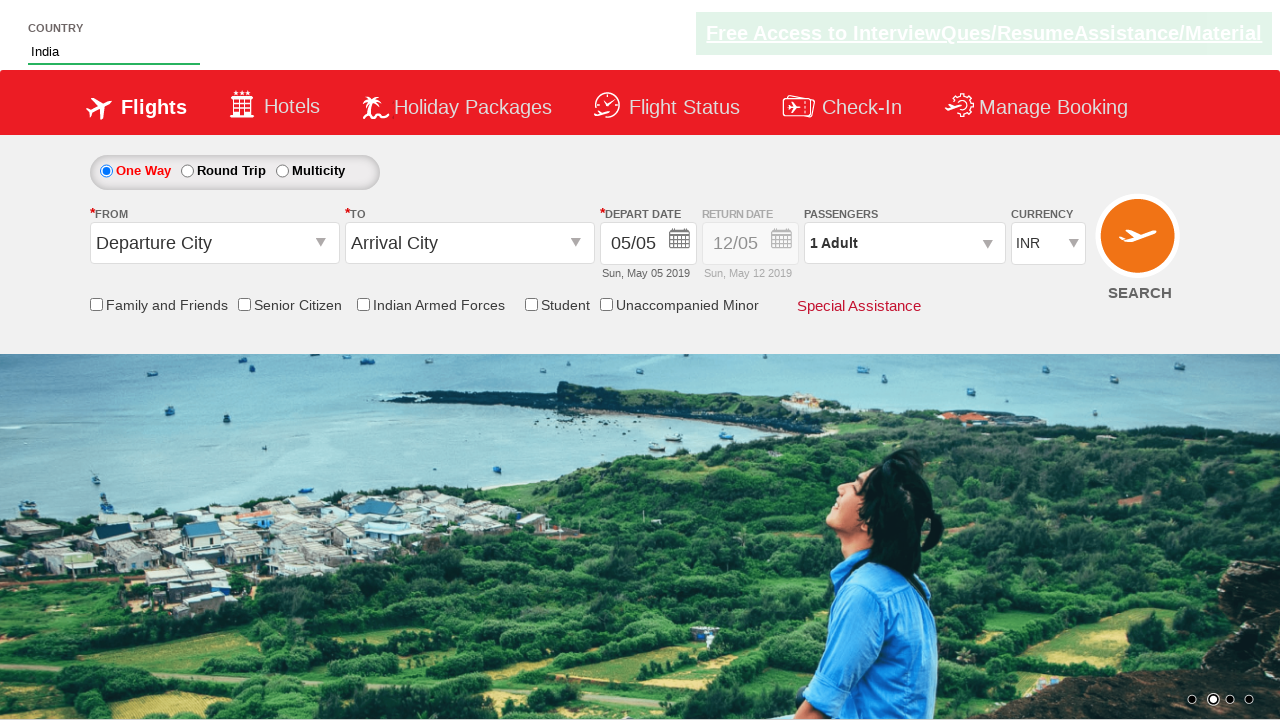

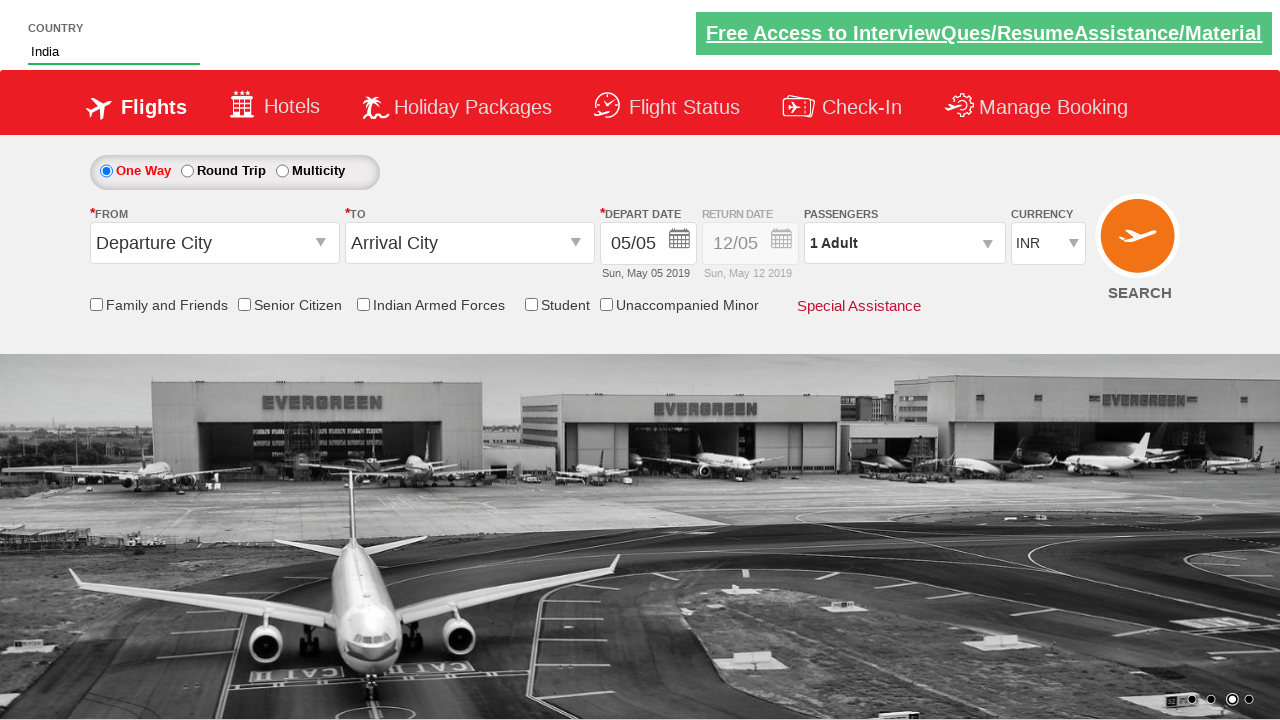